Tests that entering text instead of a number displays the correct error message

Starting URL: https://kristinek.github.io/site/tasks/enter_a_number

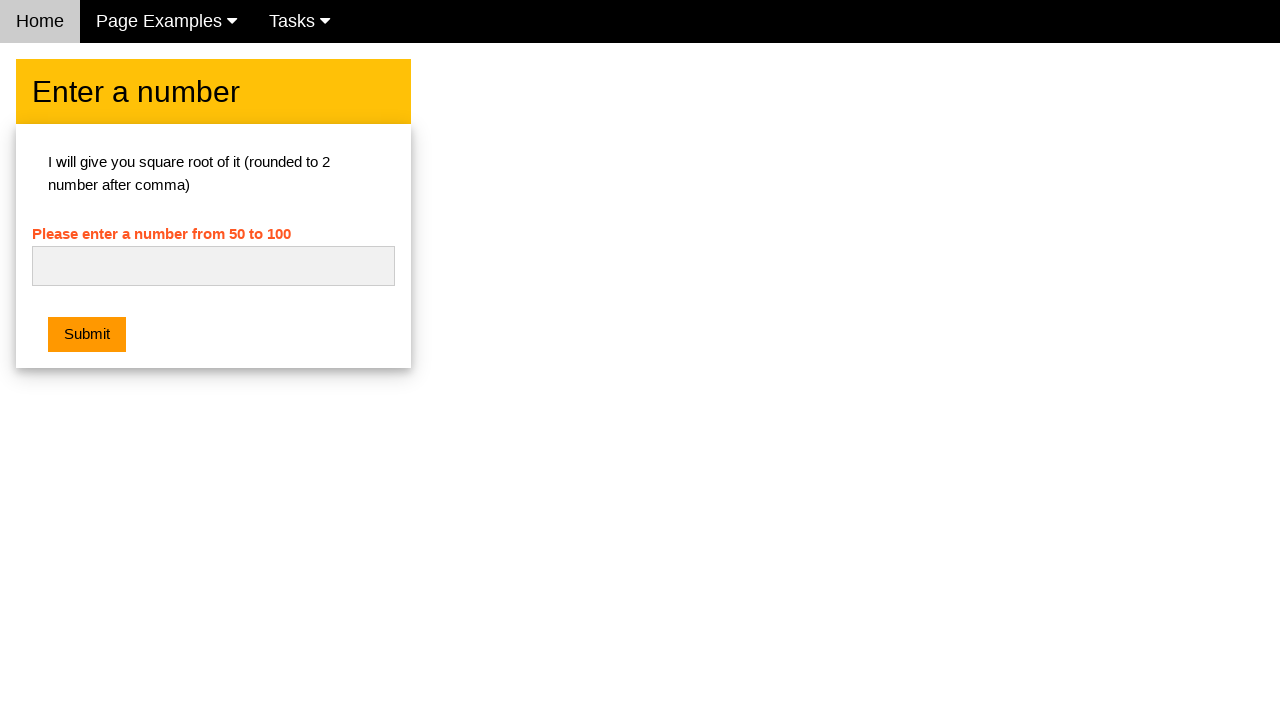

Navigated to enter_a_number task page
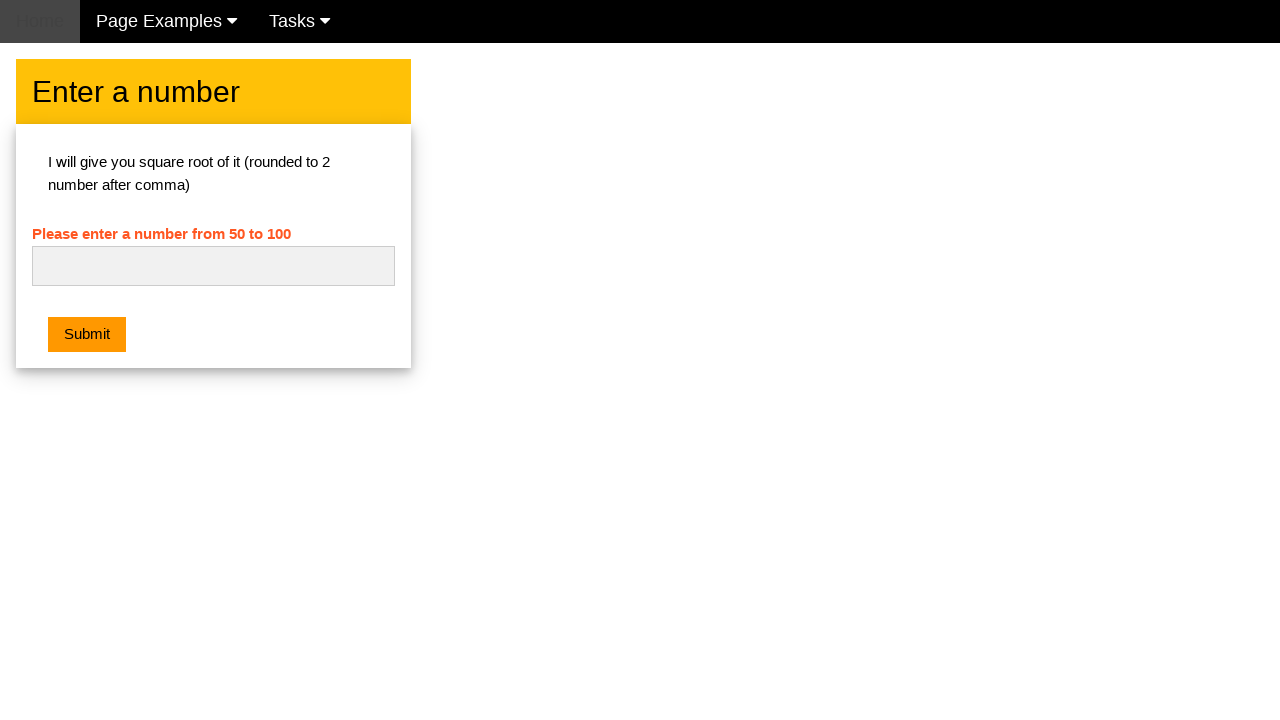

Entered text 'abcdef' into number input field on #numb
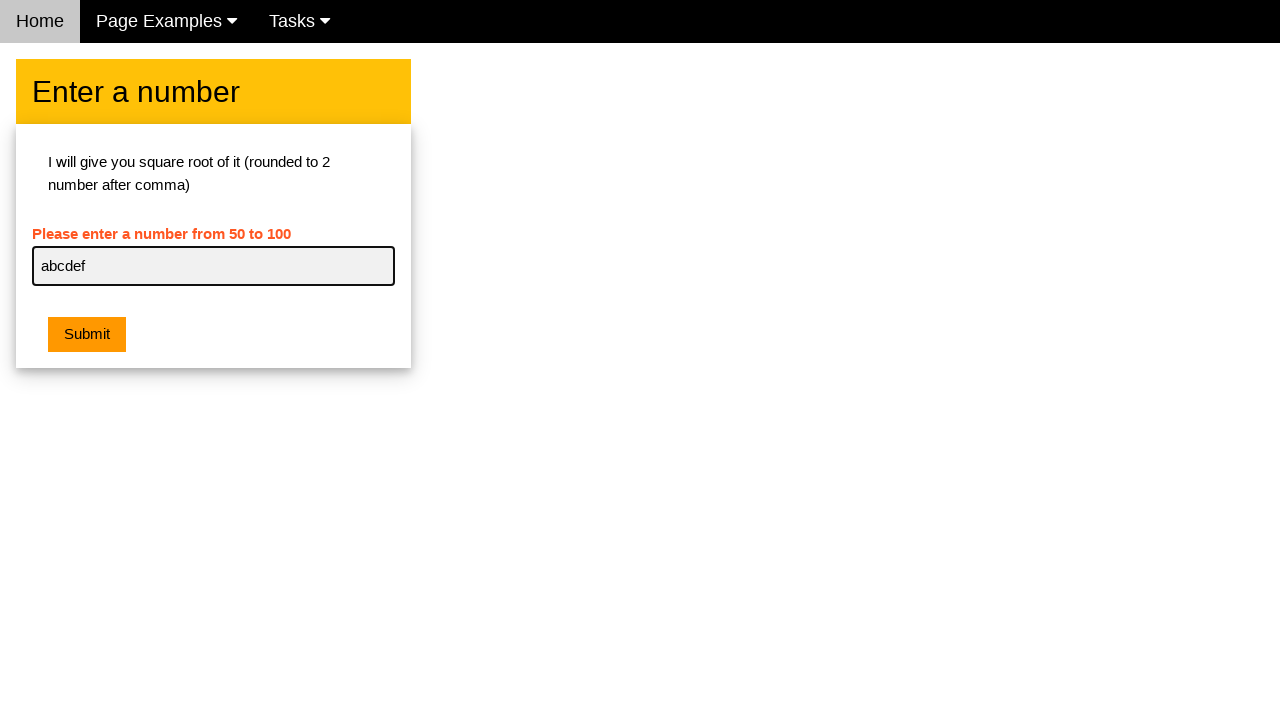

Clicked submit button at (87, 335) on .w3-btn
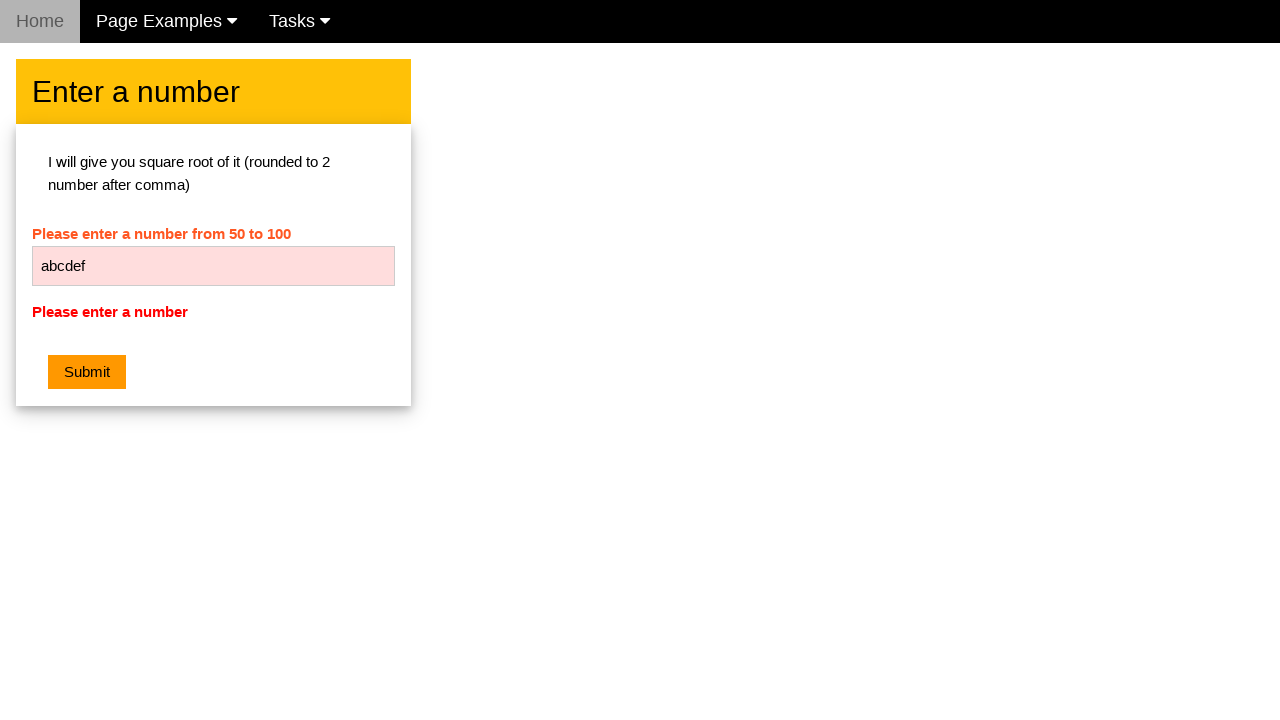

Error message displayed for invalid text input
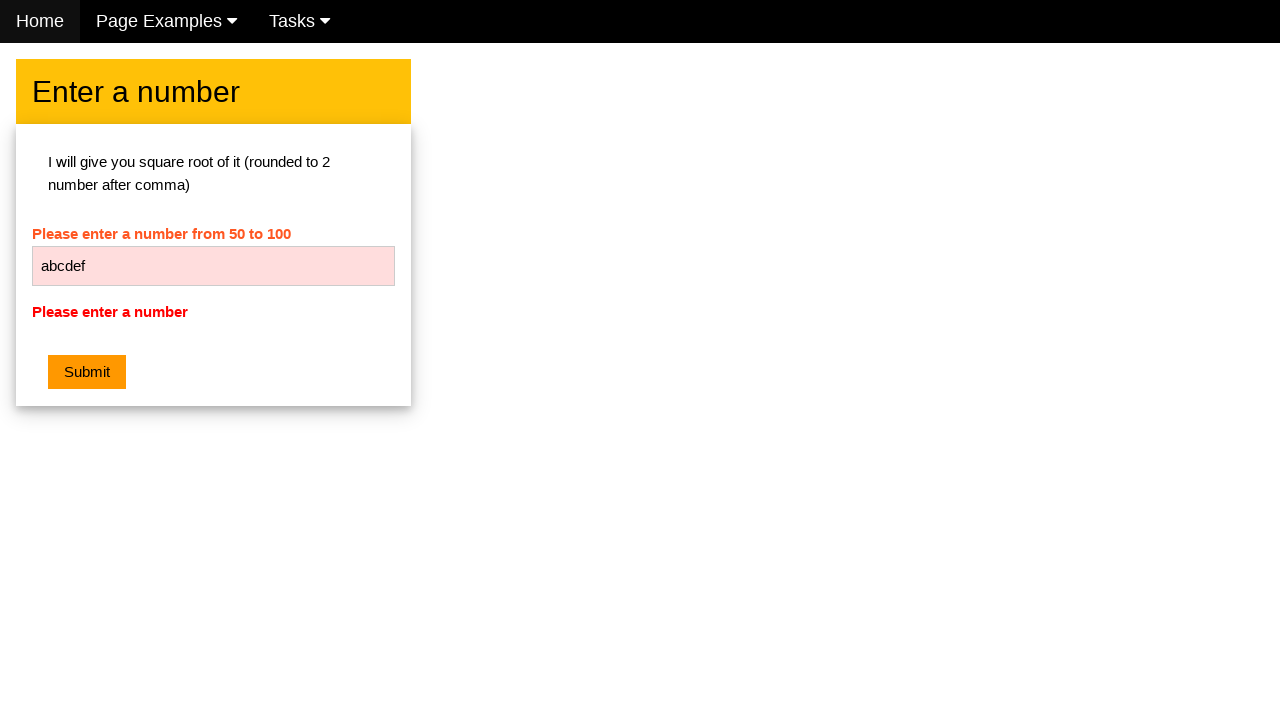

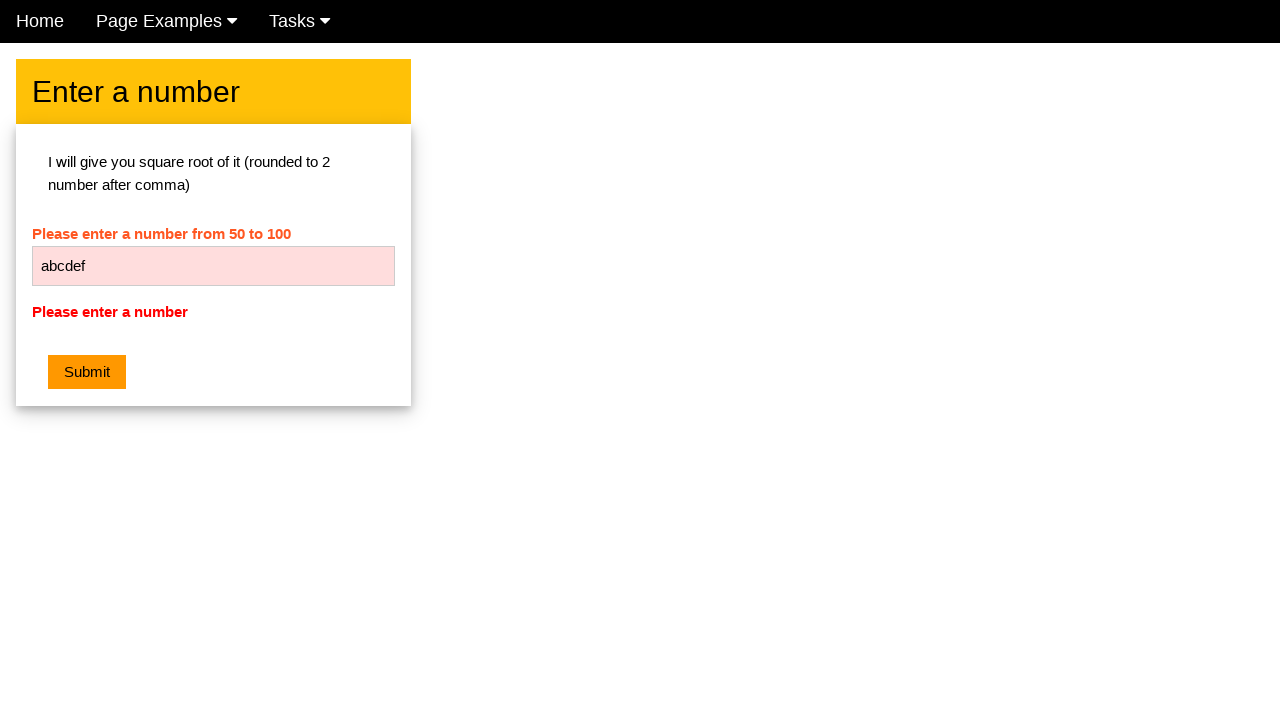